Tests opting out of A/B tests by adding an opt-out cookie before visiting the test page, then navigating to verify the page shows "No A/B Test" heading.

Starting URL: http://the-internet.herokuapp.com

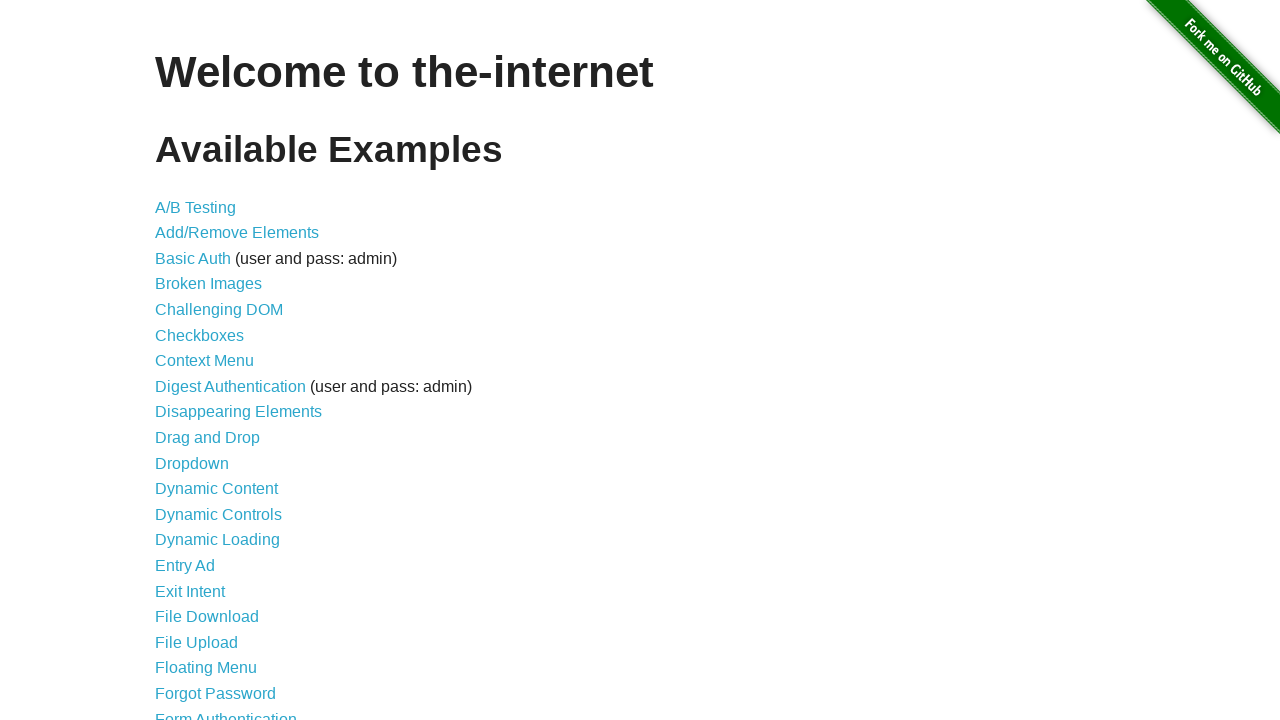

Added optimizelyOptOut cookie to opt out of A/B tests
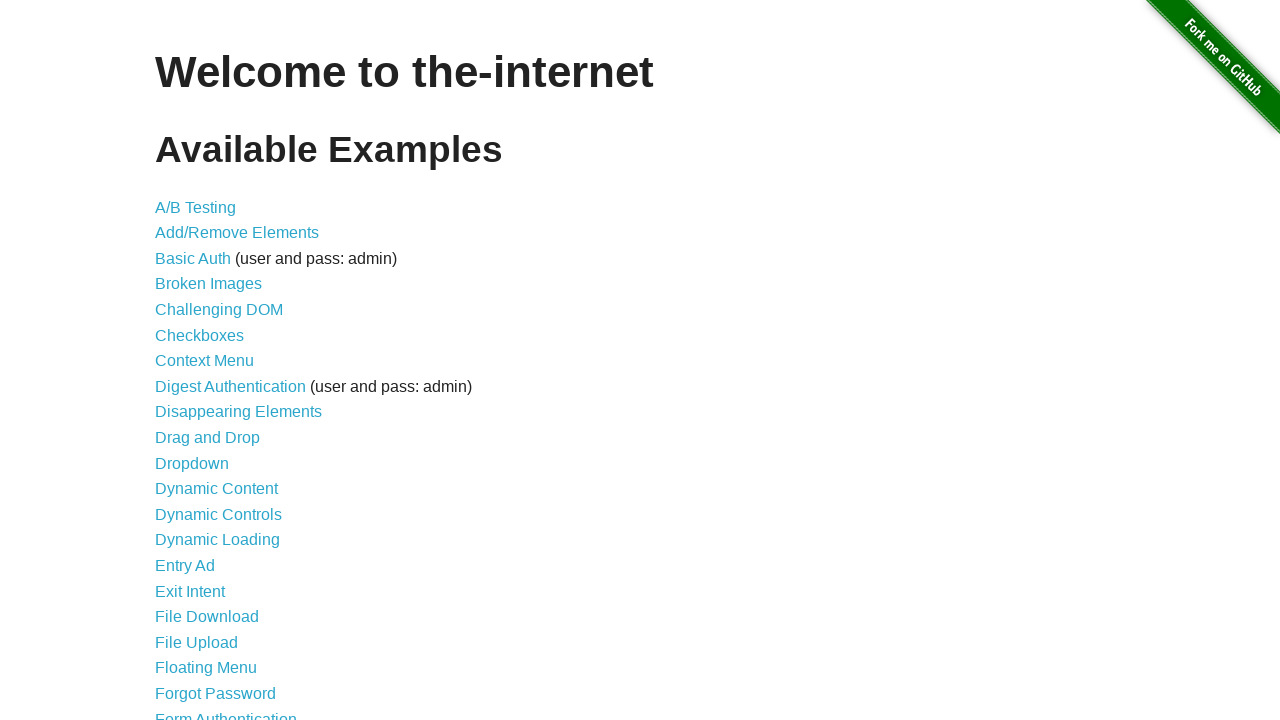

Navigated to A/B test page
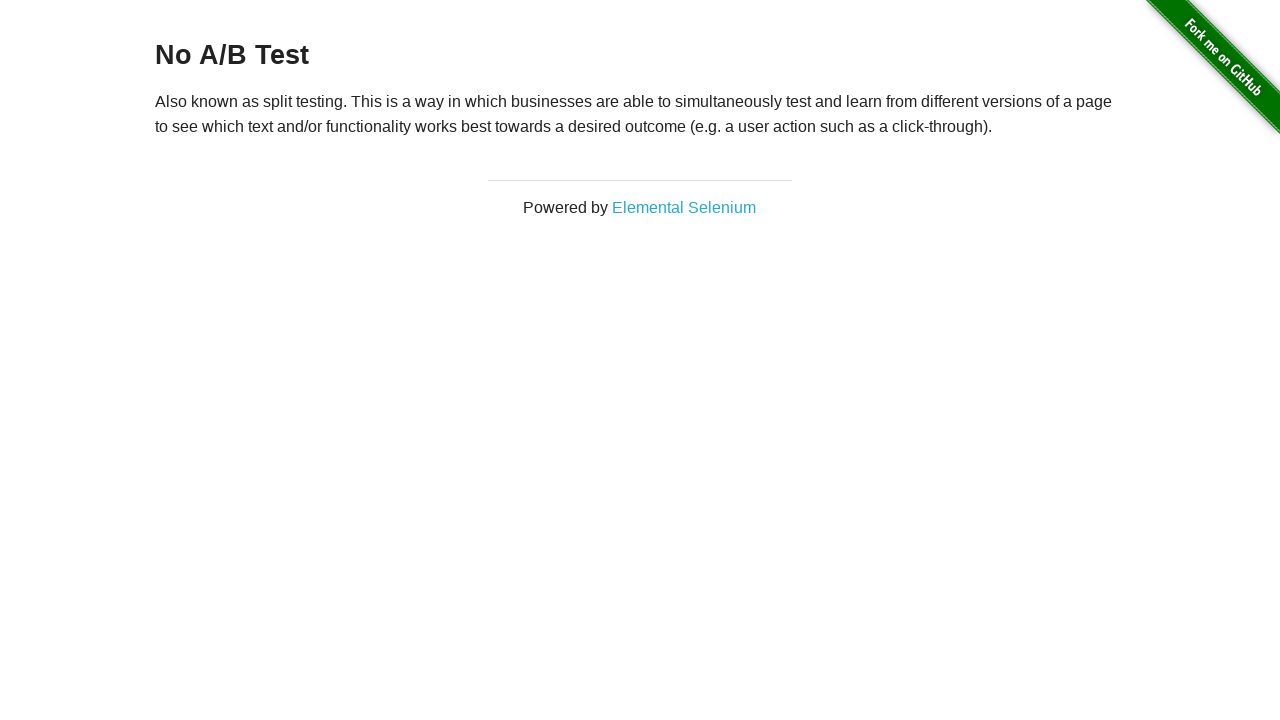

Retrieved h3 heading text from page
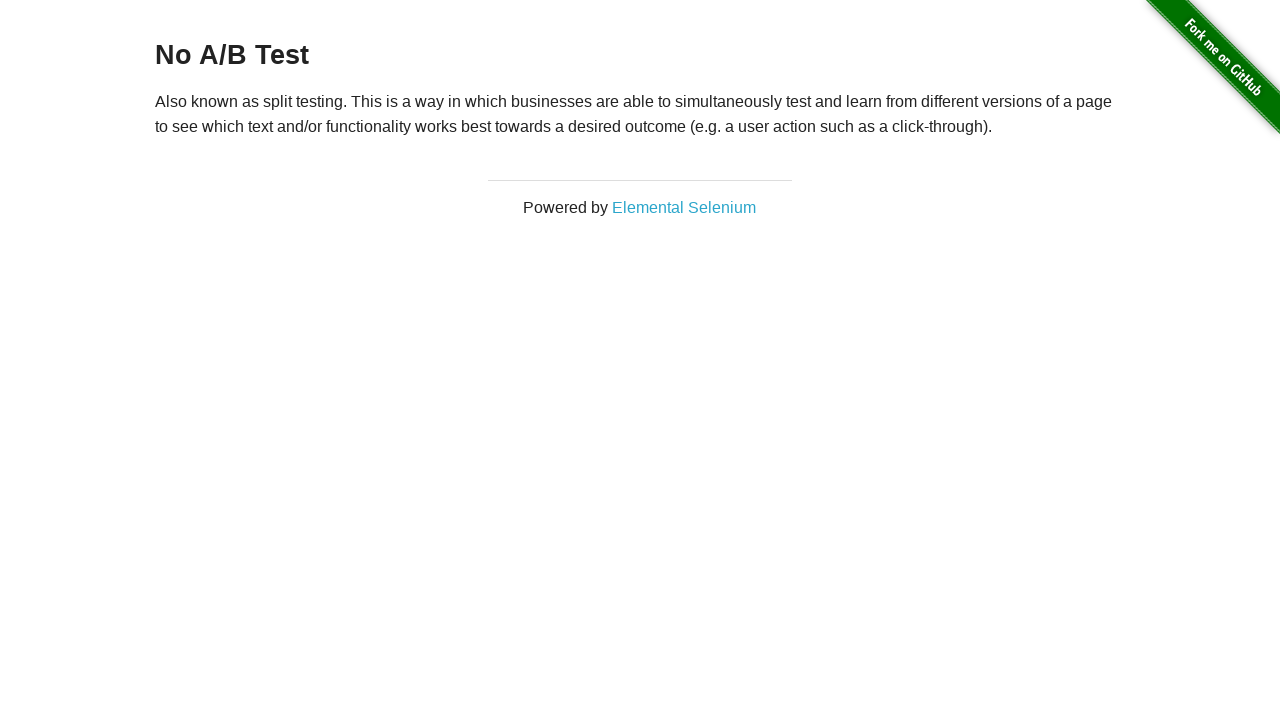

Verified heading starts with 'No A/B Test' - opt-out successful
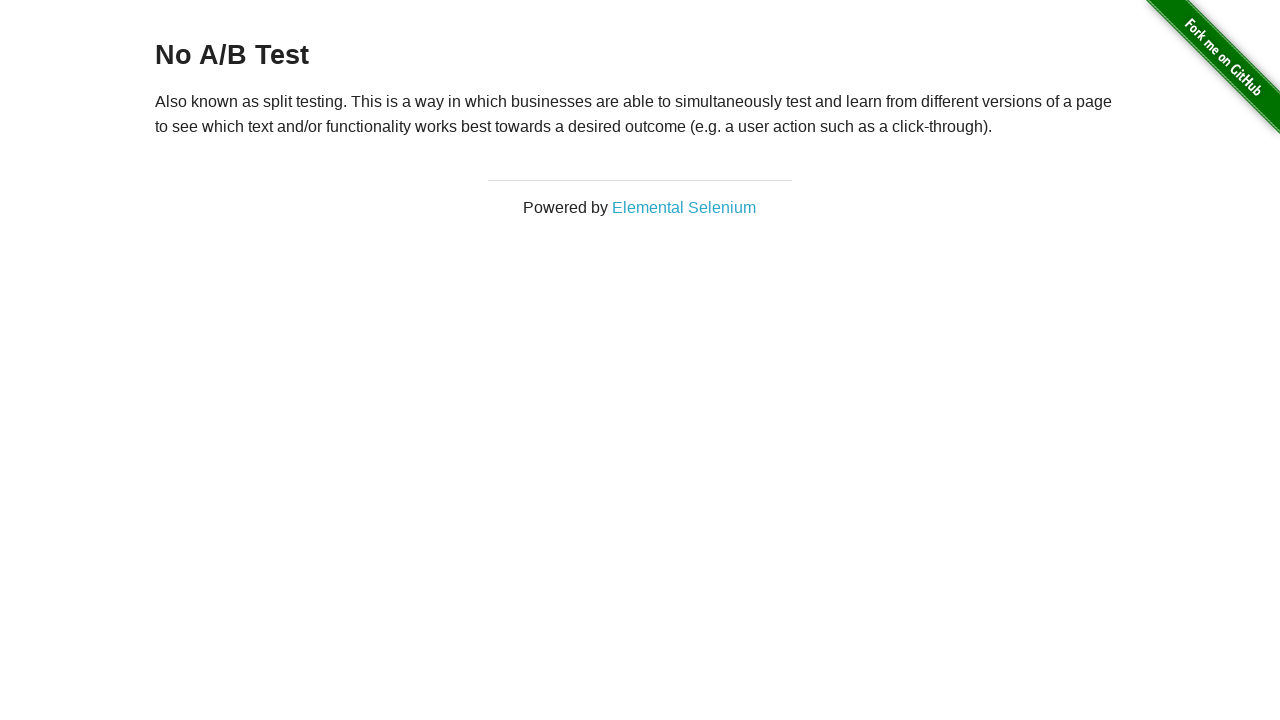

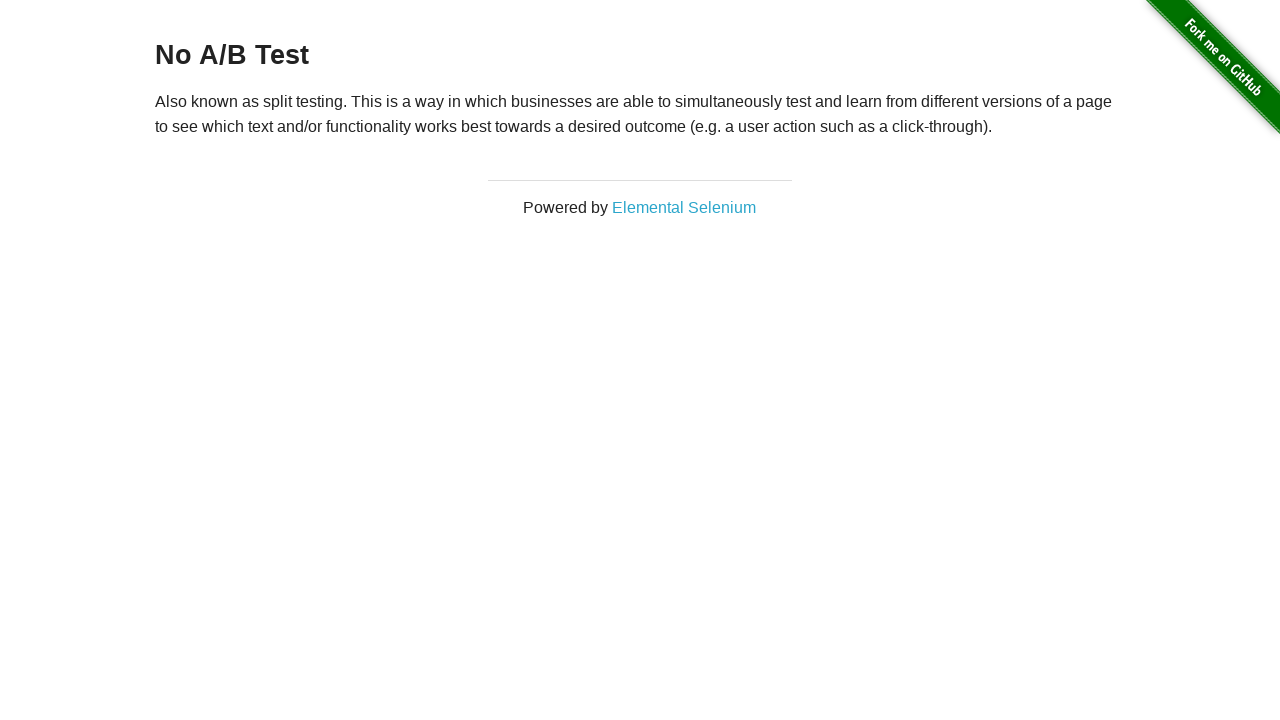